Tests a date picker with dropdown selects by choosing October 2026 from the dropdowns and selecting the 21st day.

Starting URL: https://testautomationpractice.blogspot.com/

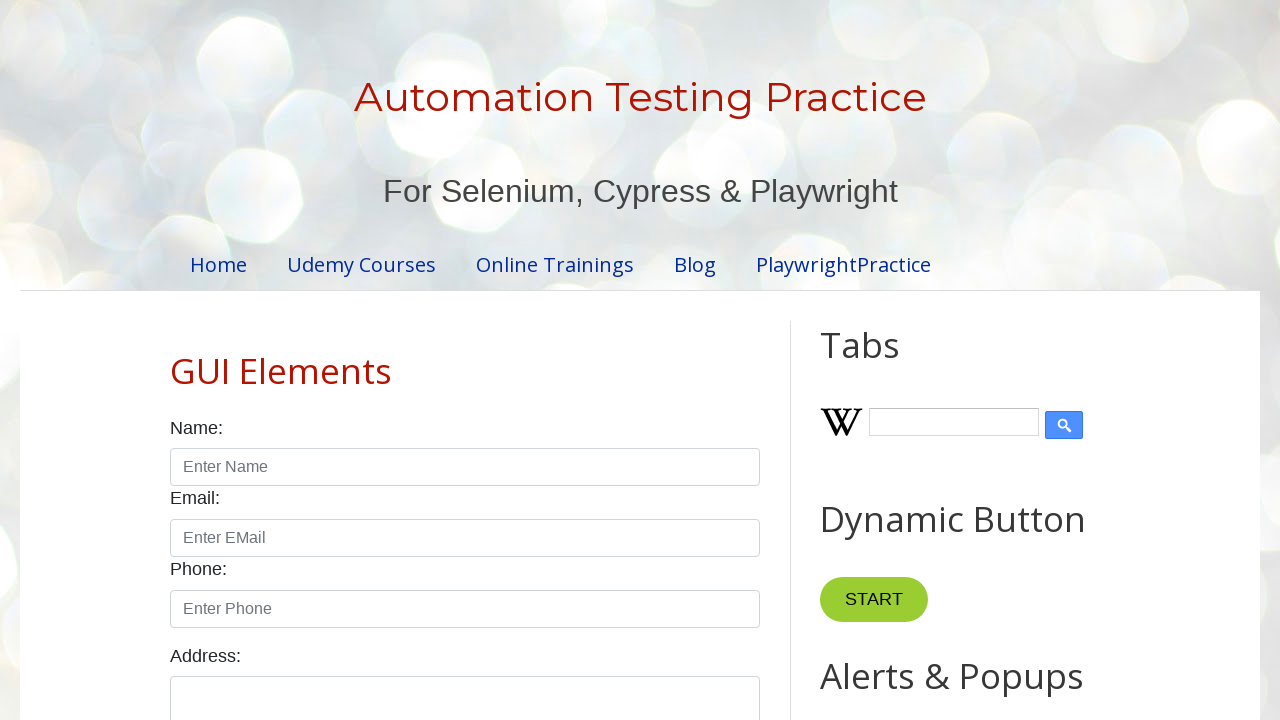

Clicked on date picker input field to open the date picker at (520, 360) on #txtDate
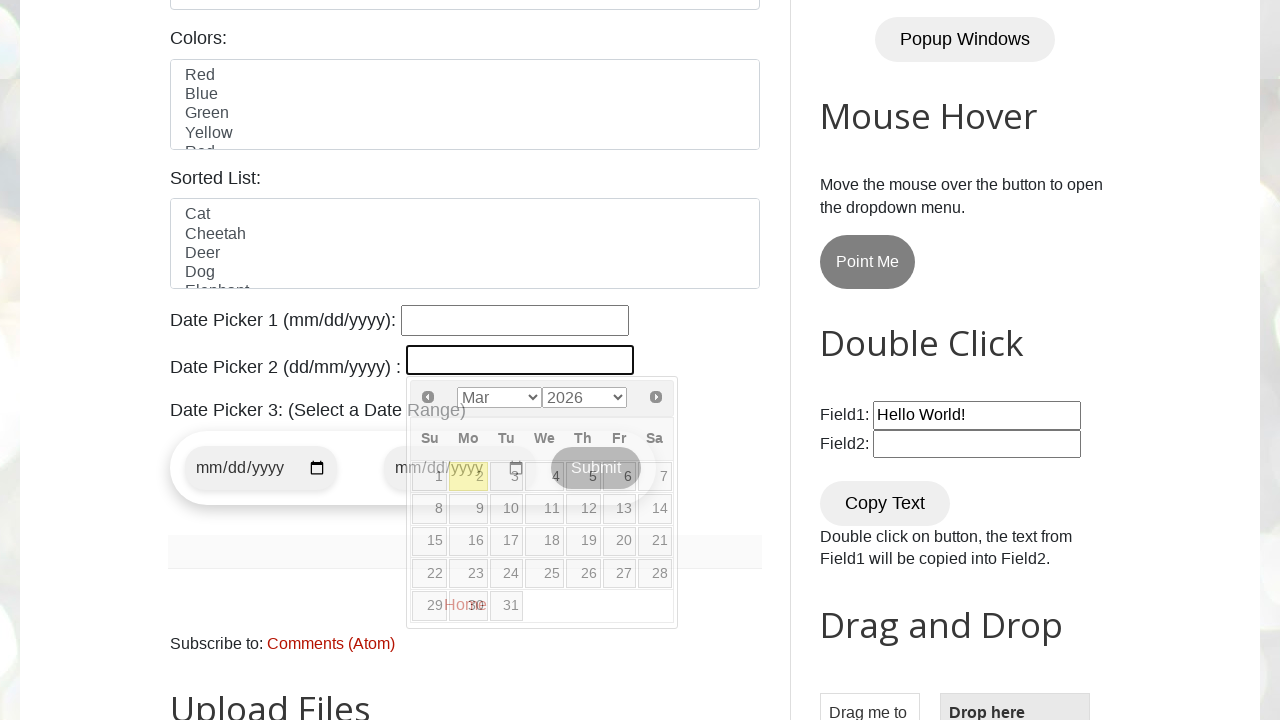

Selected October from the month dropdown on xpath=//select[@class="ui-datepicker-month"]
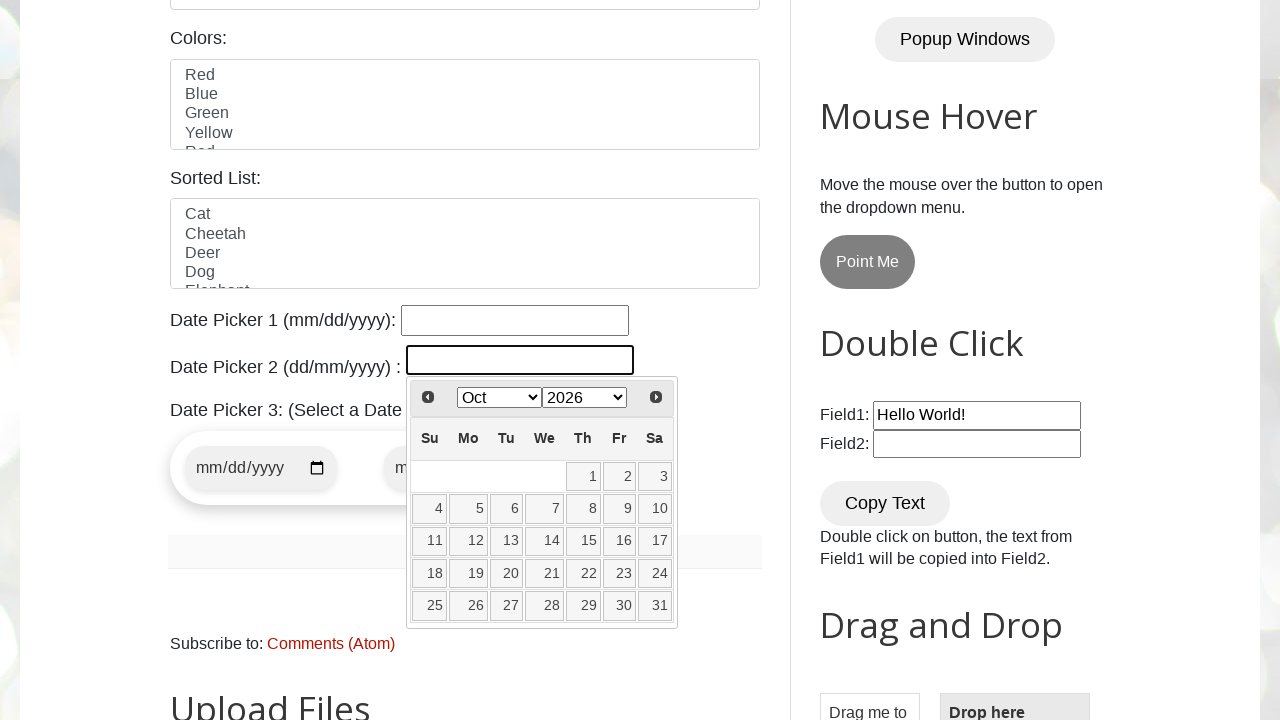

Selected 2026 from the year dropdown on xpath=//select[@class="ui-datepicker-year"]
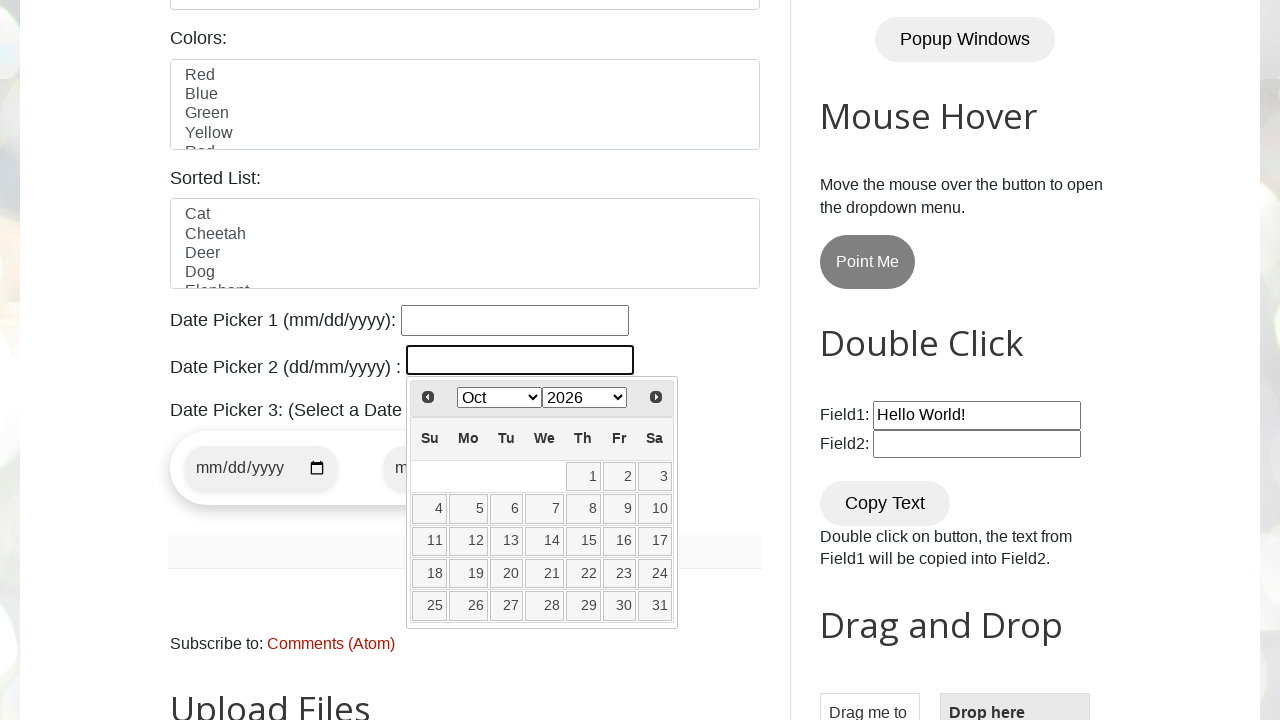

Clicked on day 21 in the calendar at (545, 574) on //table[@class="ui-datepicker-calendar"]//td//a[text()="21"]
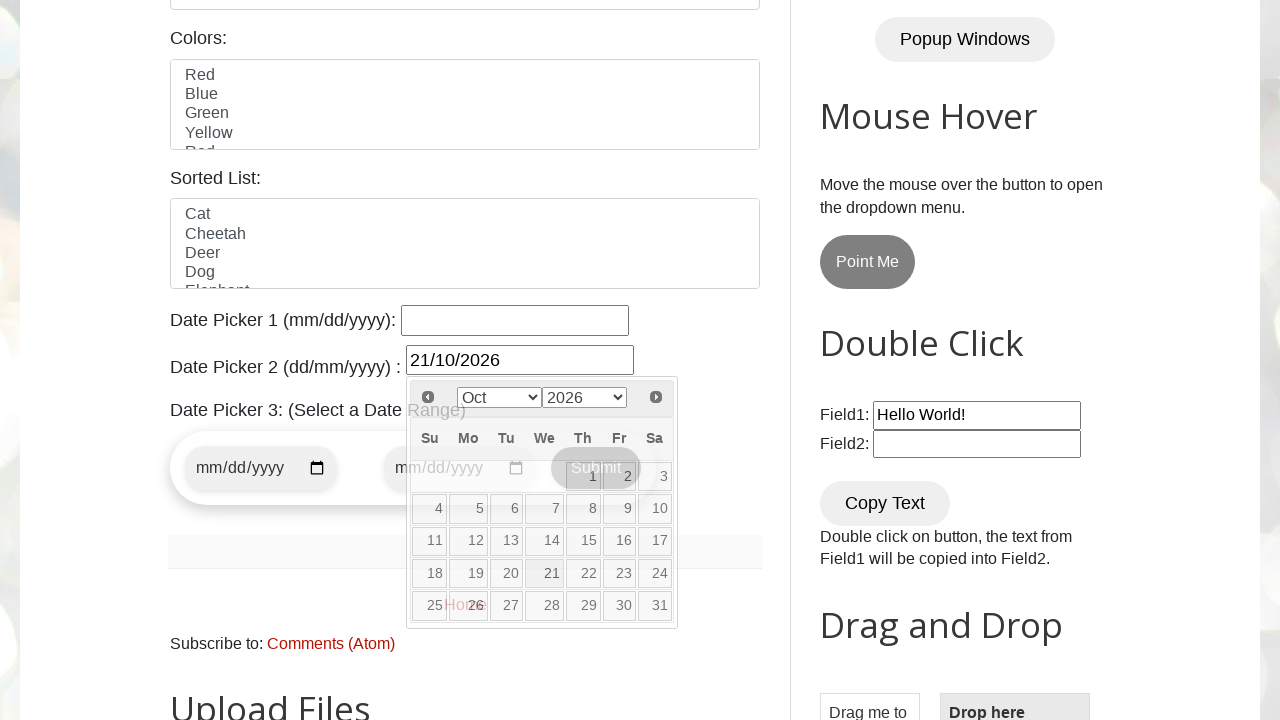

Waited for the date selection to be reflected
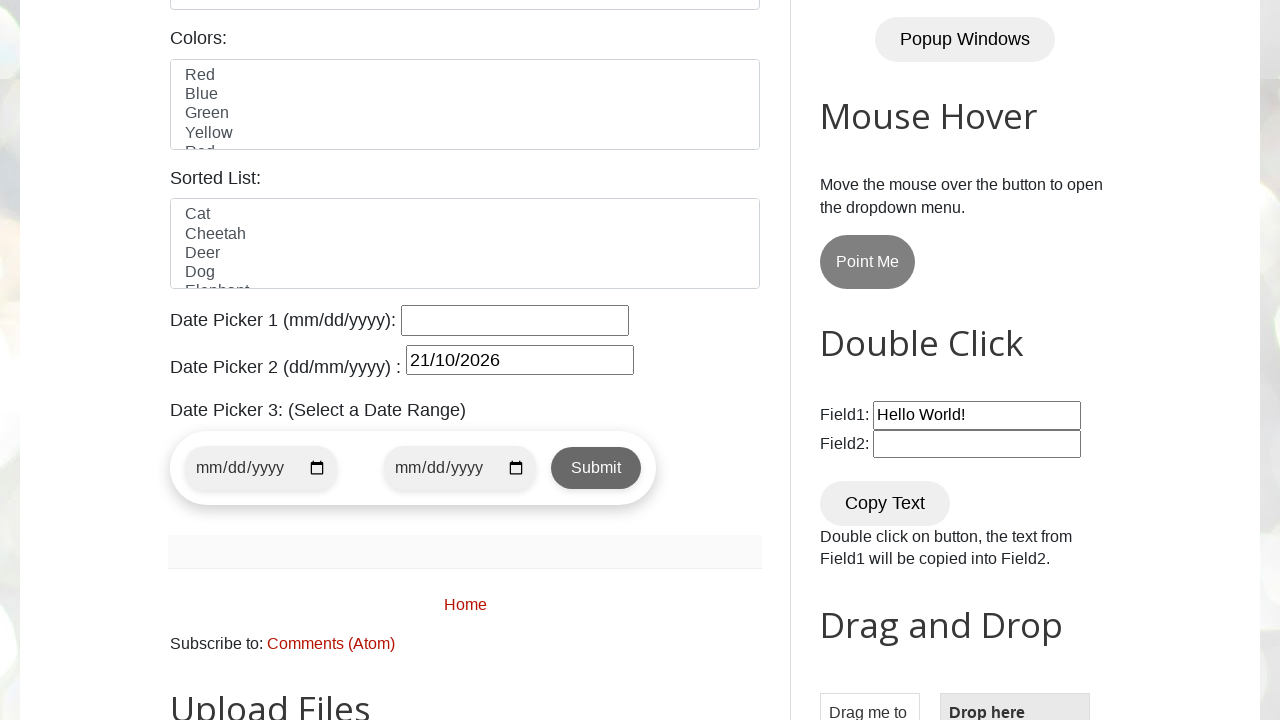

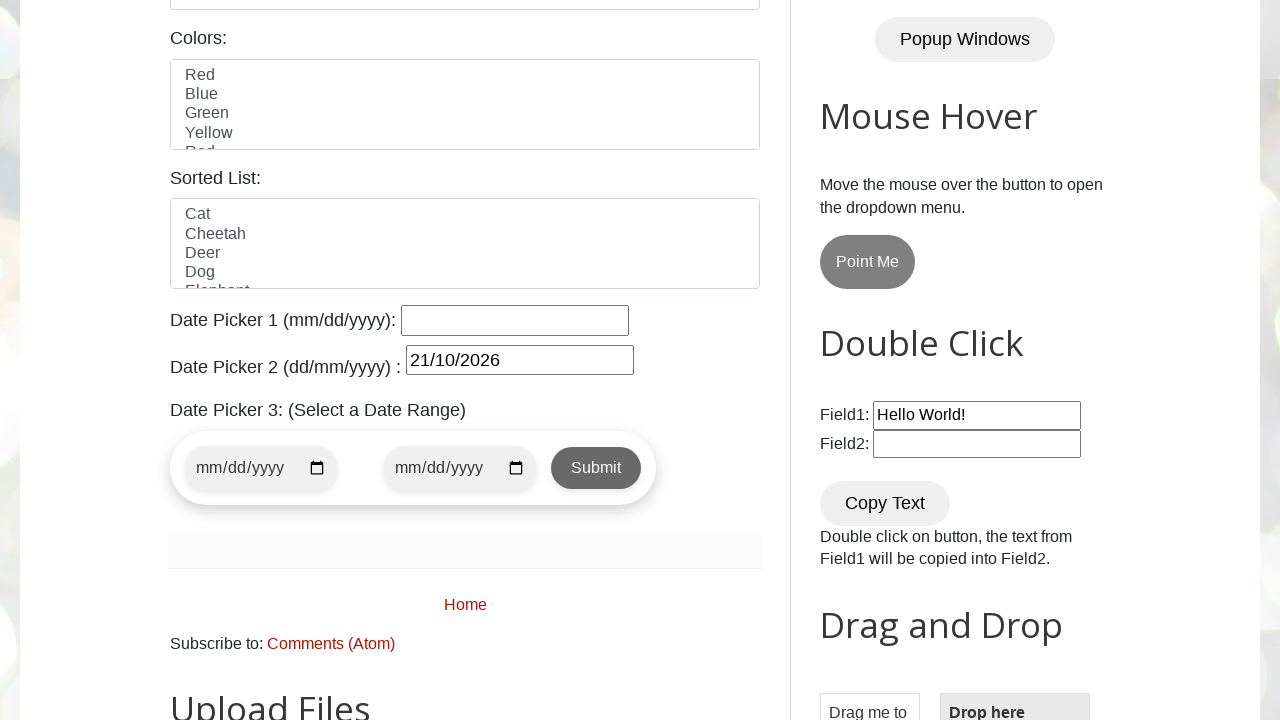